Verifies that the search box is present and displayed on the U.S. House of Representatives homepage

Starting URL: https://www.house.gov

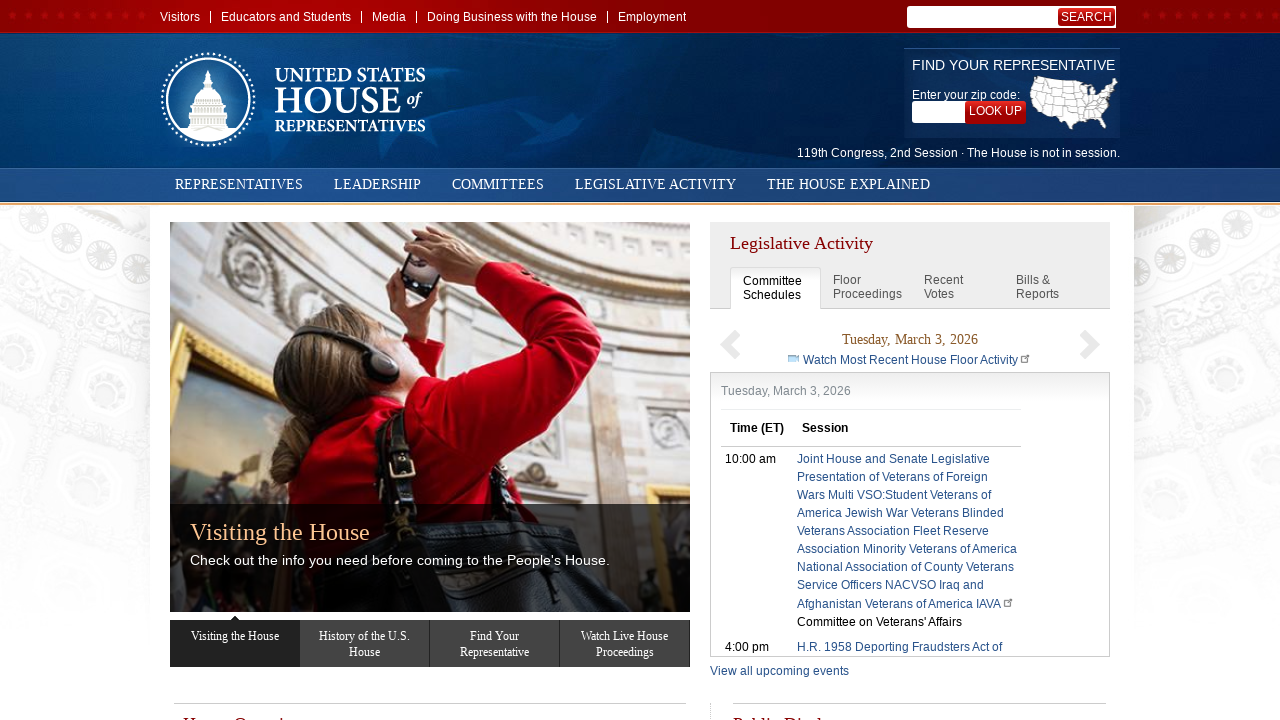

Waited for page to reach DOM content loaded state
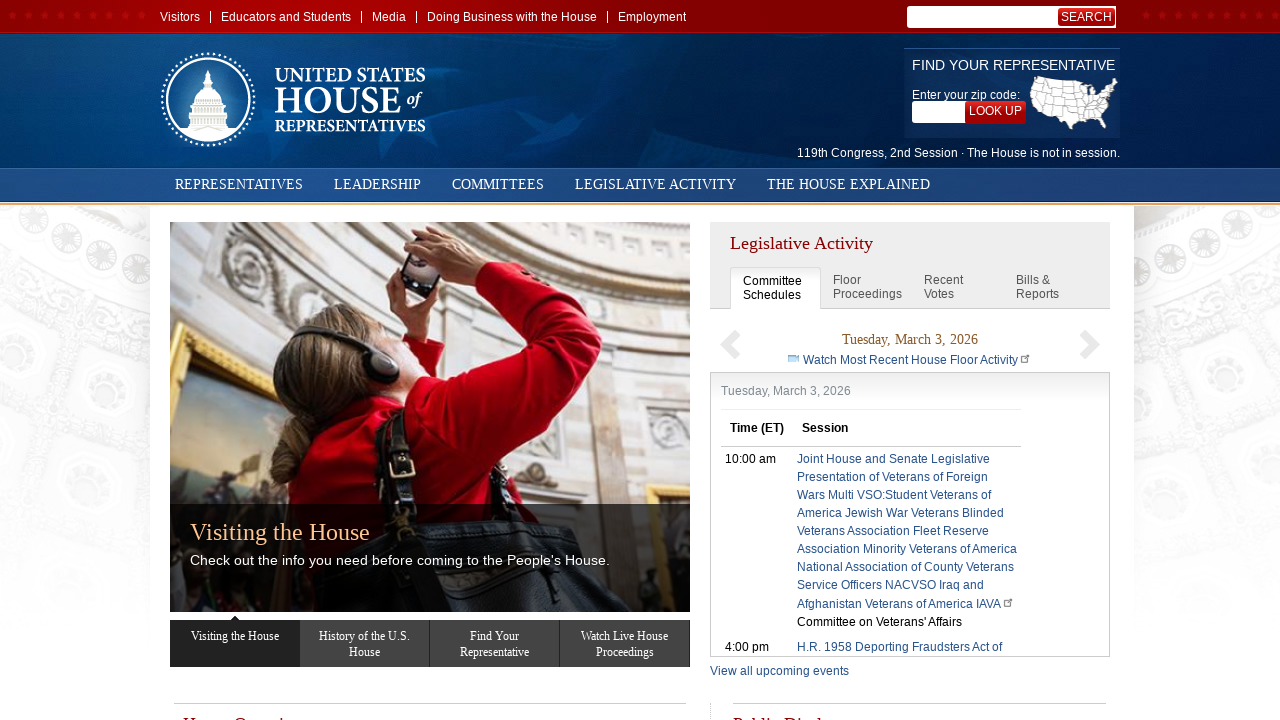

Located search box element using multiple selectors
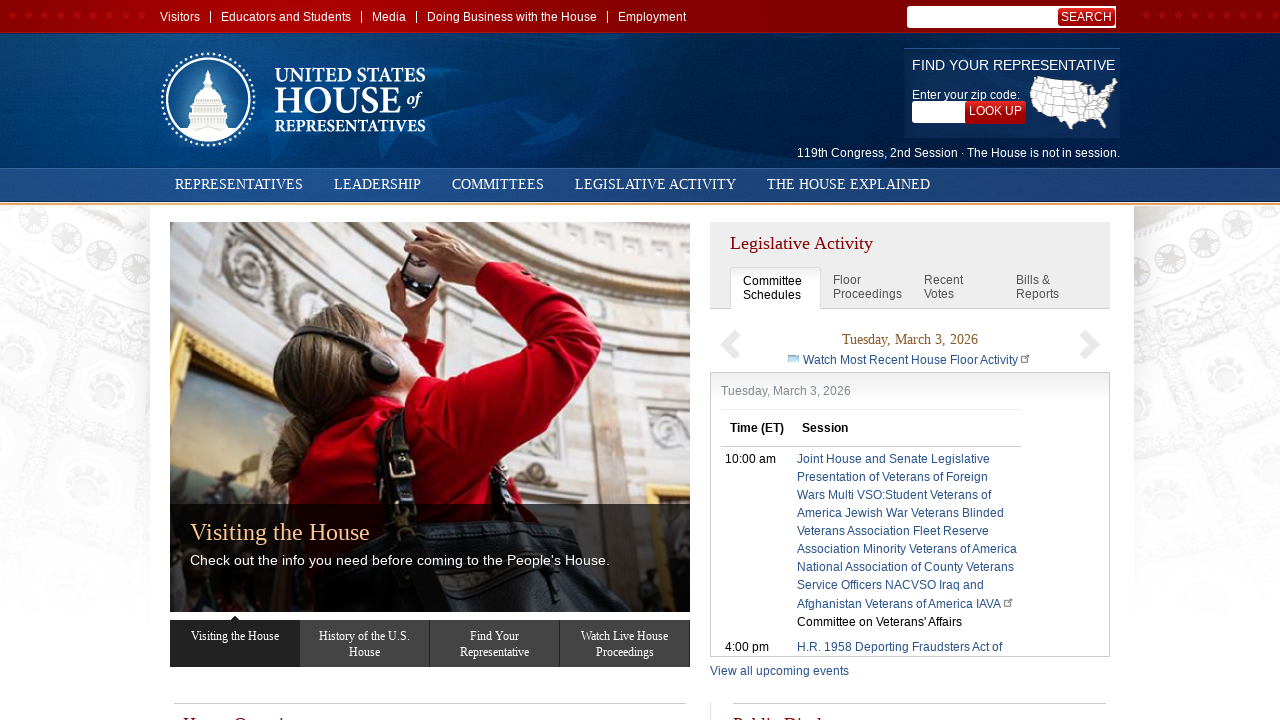

Waited for search box to become visible
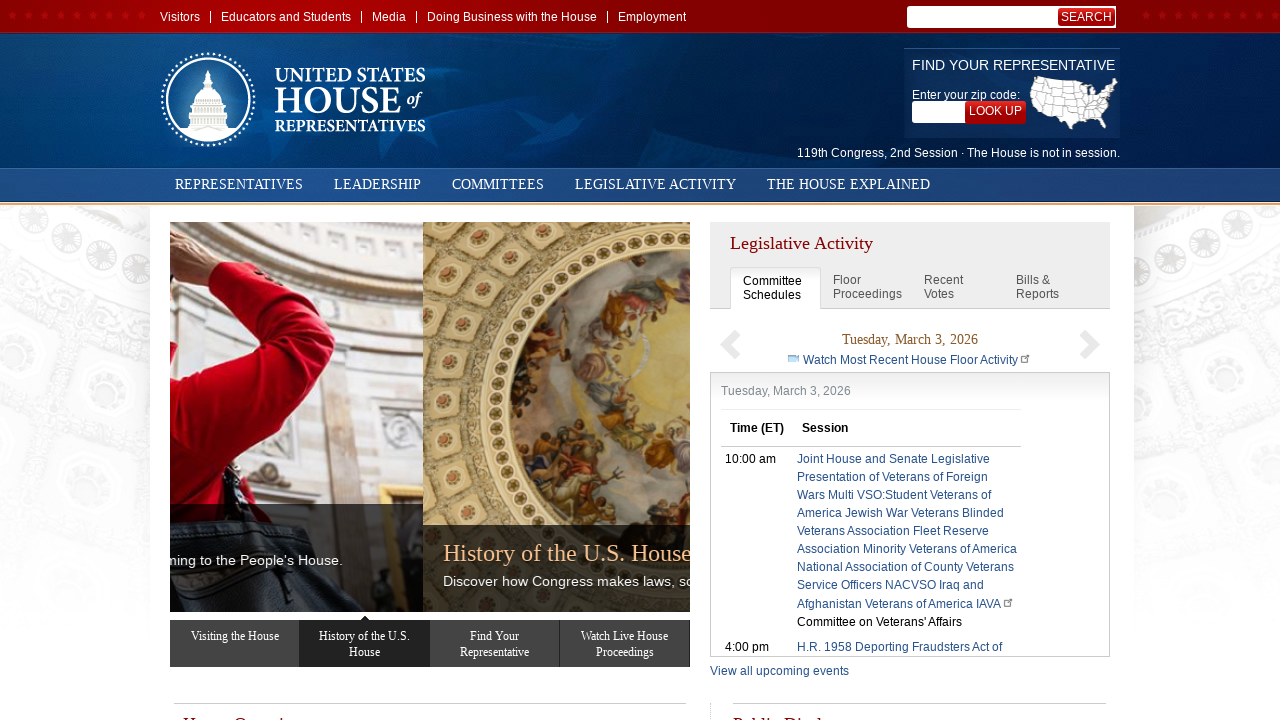

Verified that search box is visible on the U.S. House of Representatives homepage
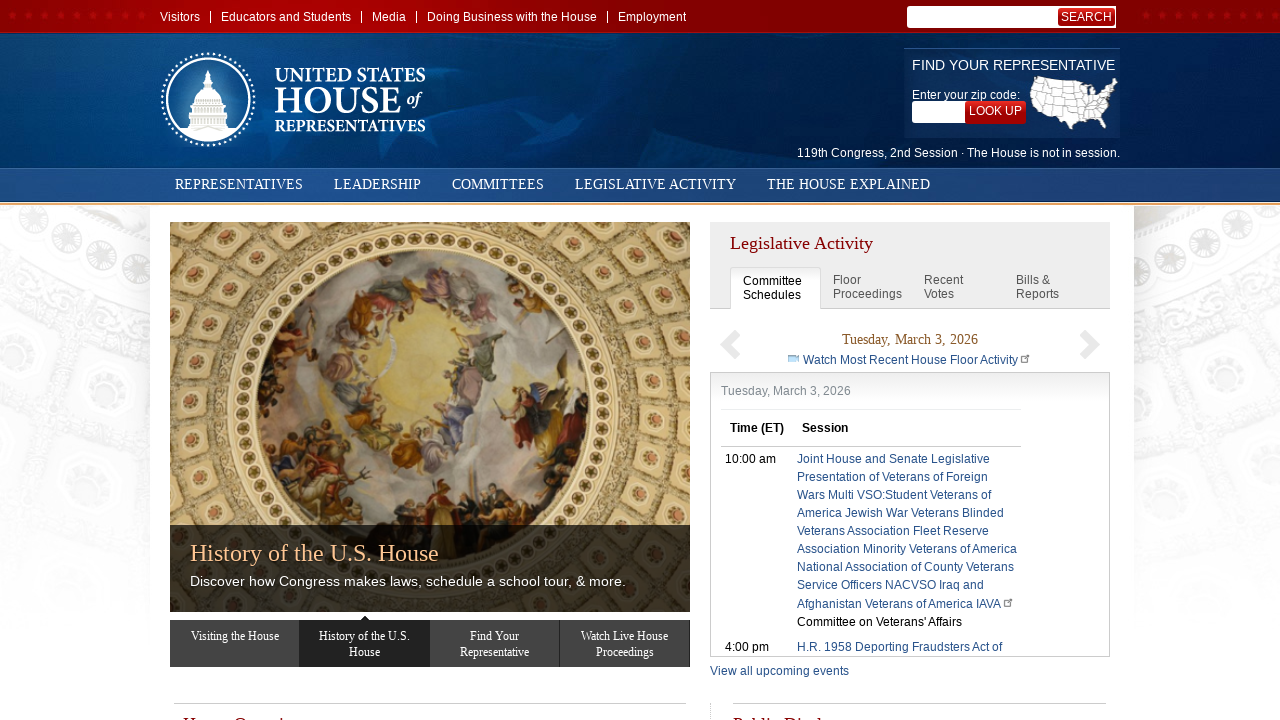

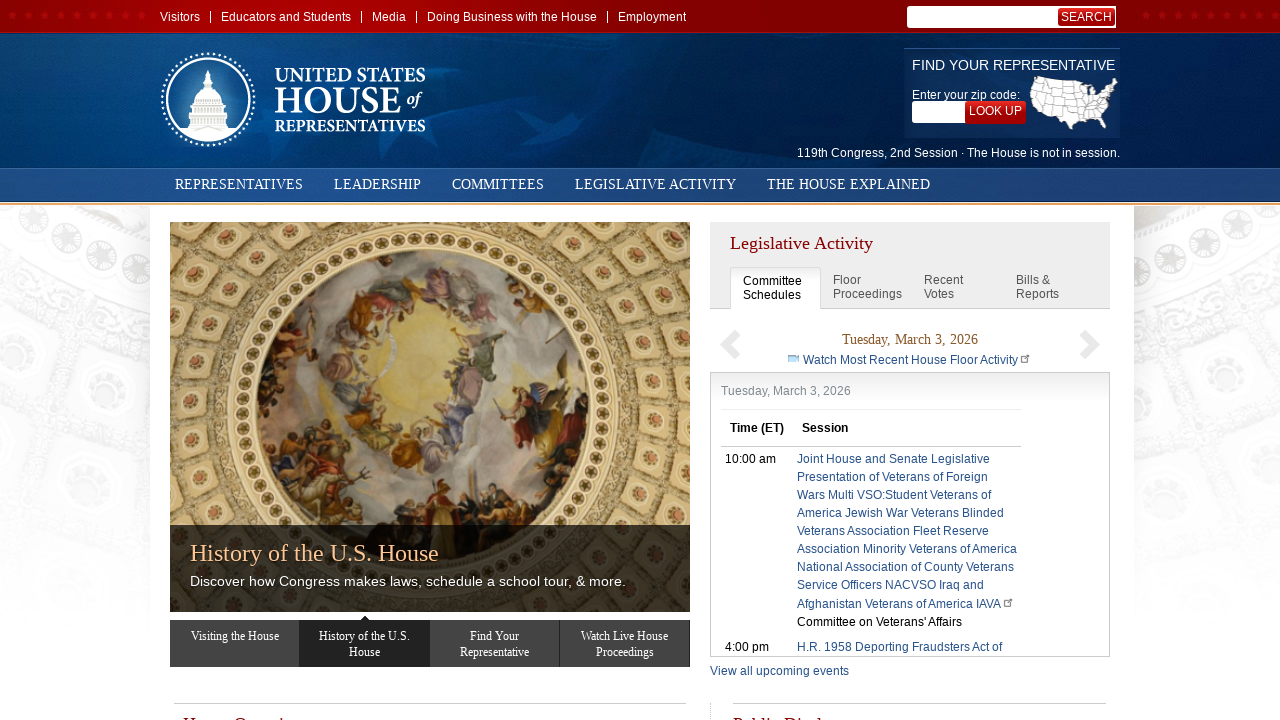